Tests jQuery UI date picker functionality by switching to iframe, opening the date picker, navigating to next month, and selecting a specific date

Starting URL: https://jqueryui.com/datepicker/

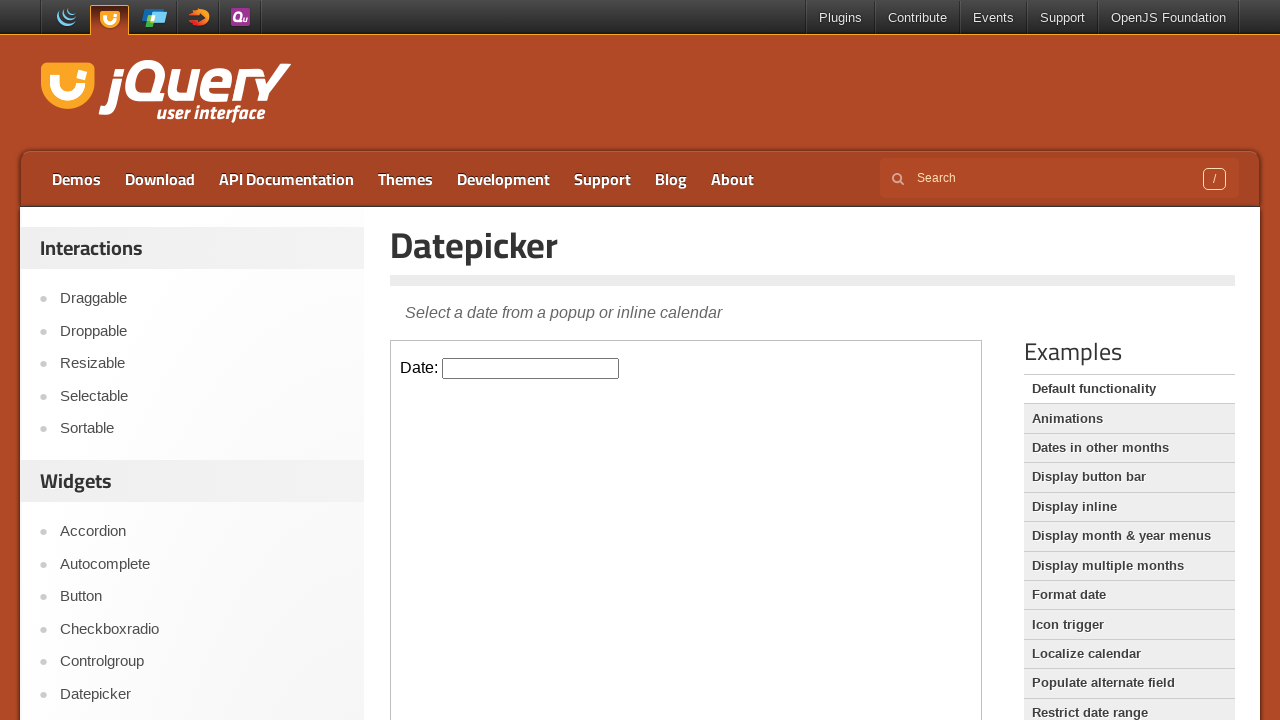

Located iframe containing date picker demo
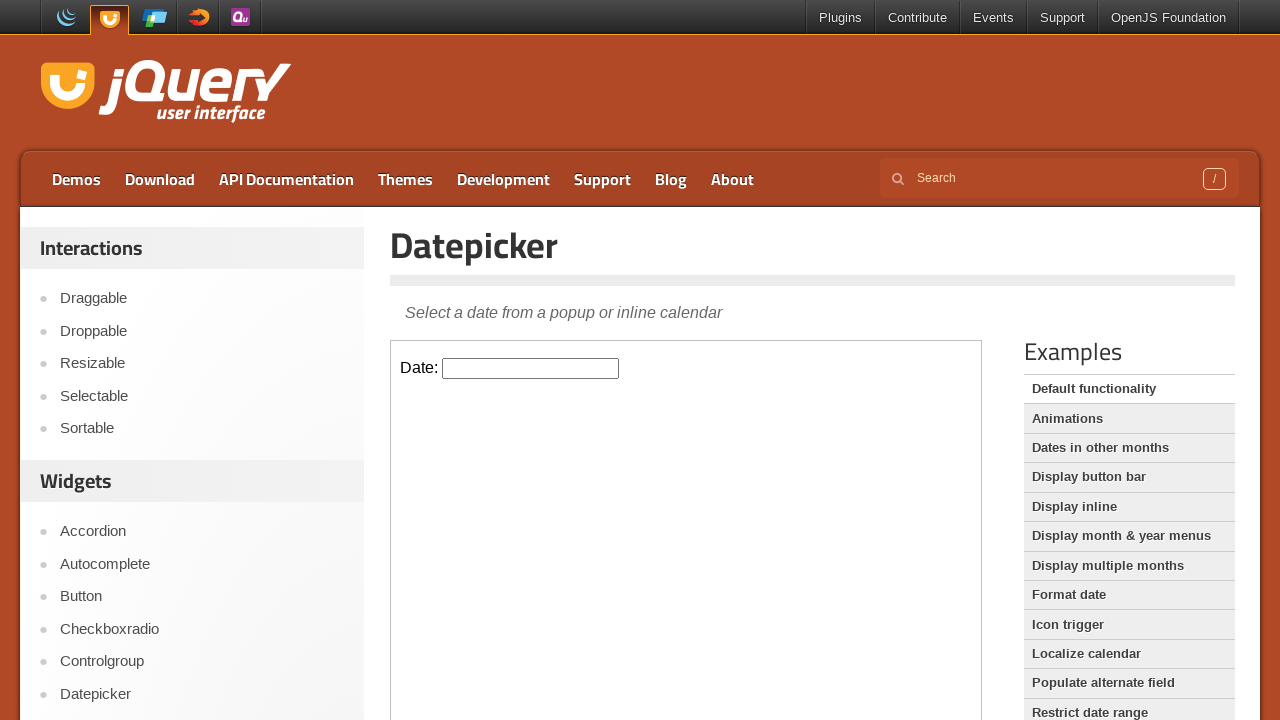

Clicked date picker input field to open calendar at (531, 368) on .demo-frame >> internal:control=enter-frame >> #datepicker
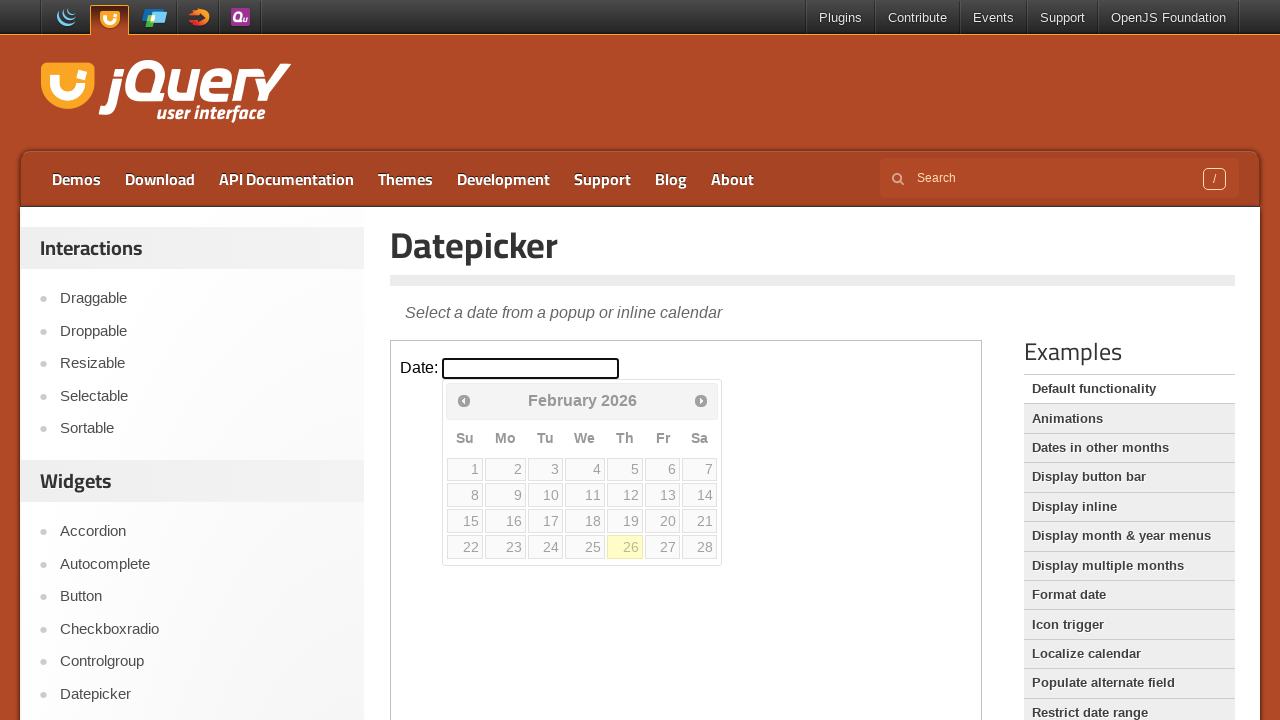

Clicked next month button to navigate forward at (701, 400) on .demo-frame >> internal:control=enter-frame >> .ui-datepicker-next
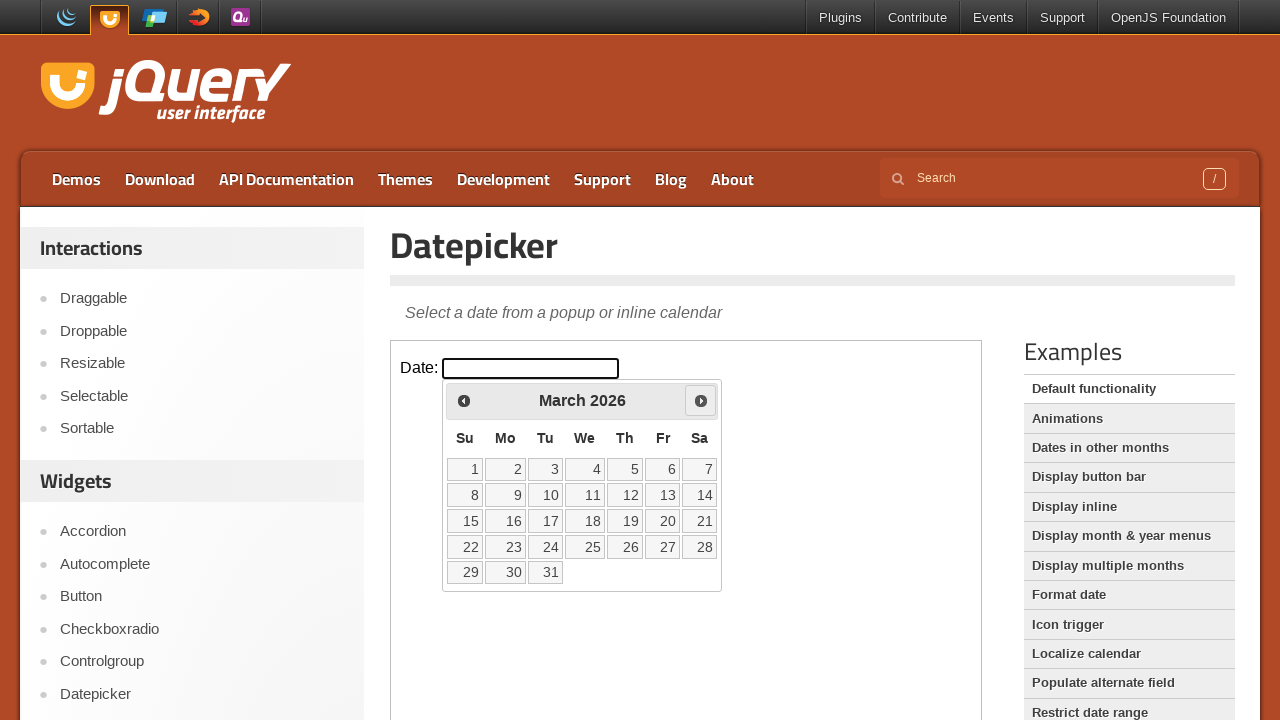

Selected the 22nd day of the month at (465, 547) on .demo-frame >> internal:control=enter-frame >> a:text('22')
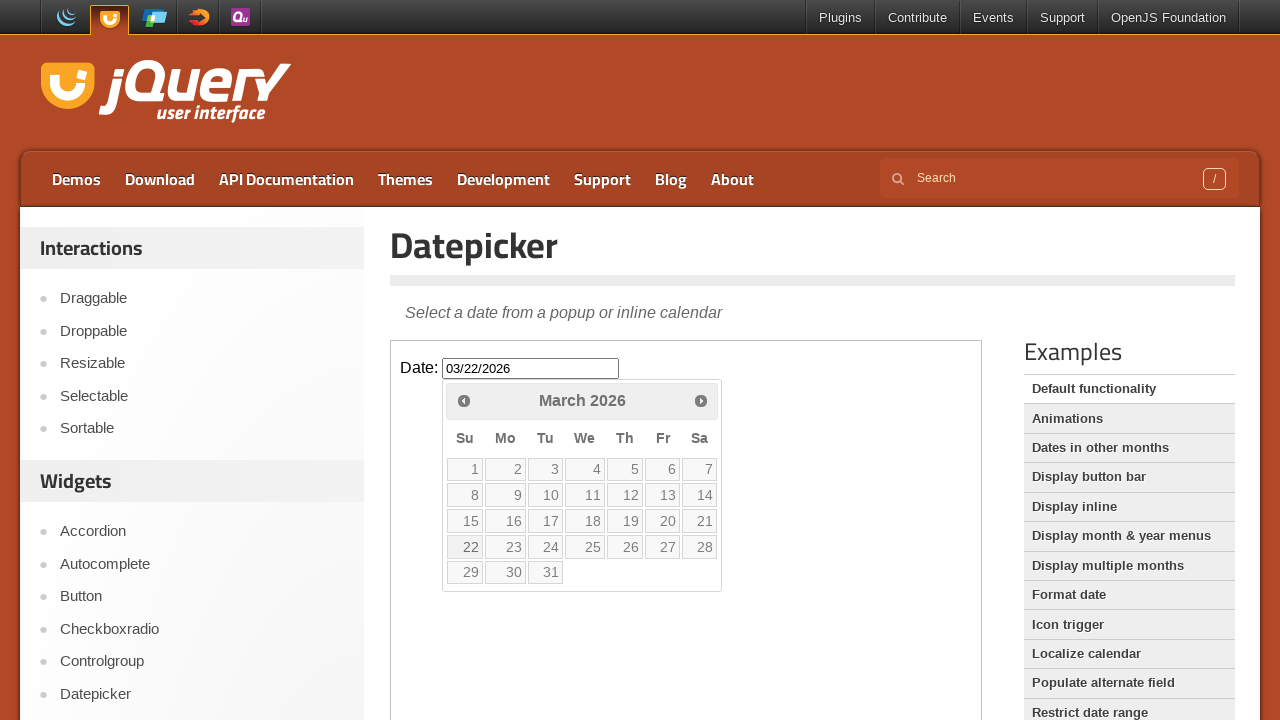

Verified selected date: 03/22/2026
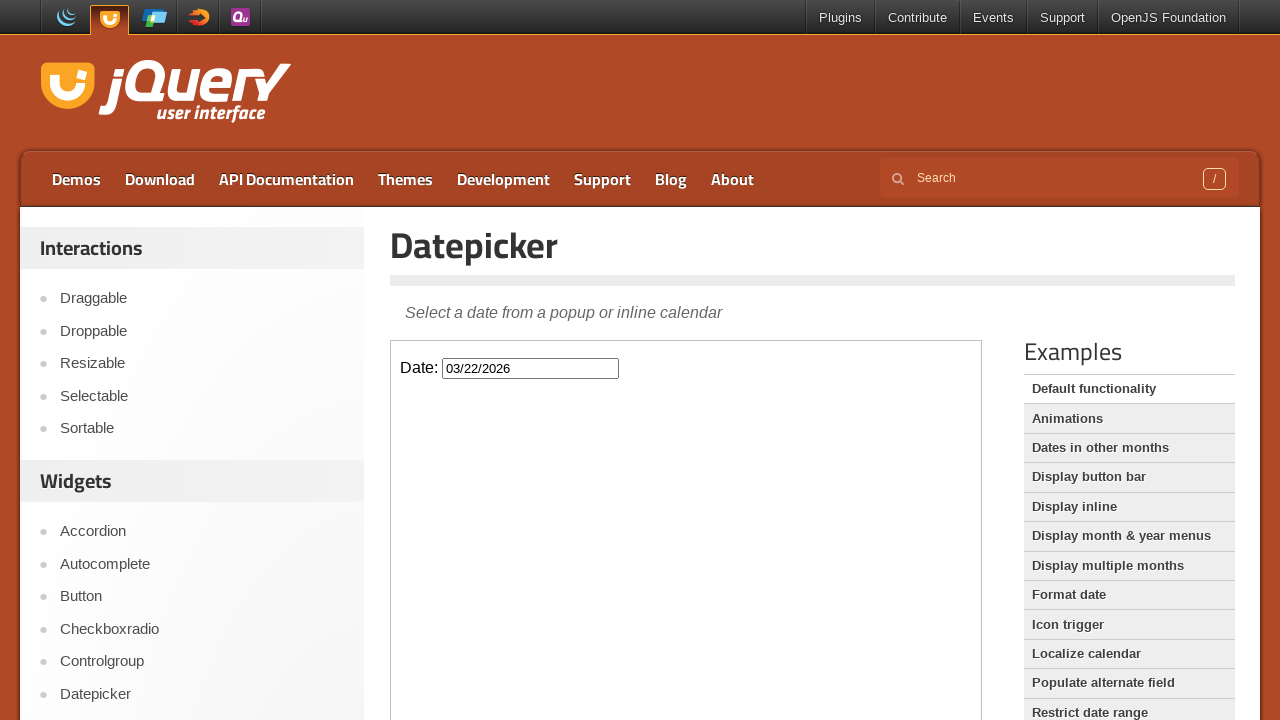

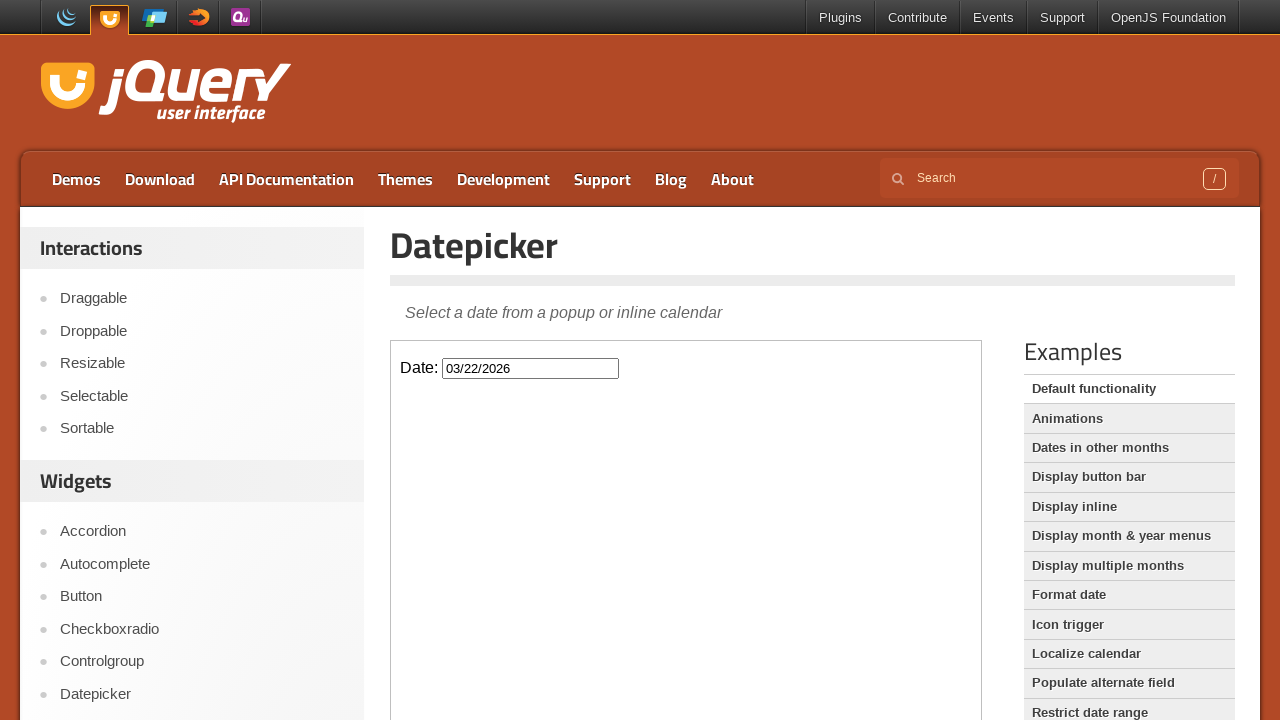